Tests handling multiple browser windows by clicking a button that opens multiple pages, iterating through them to find a specific page by title ("Web Table"), and then filling a search field on that page.

Starting URL: http://leafground.com/window.xhtml

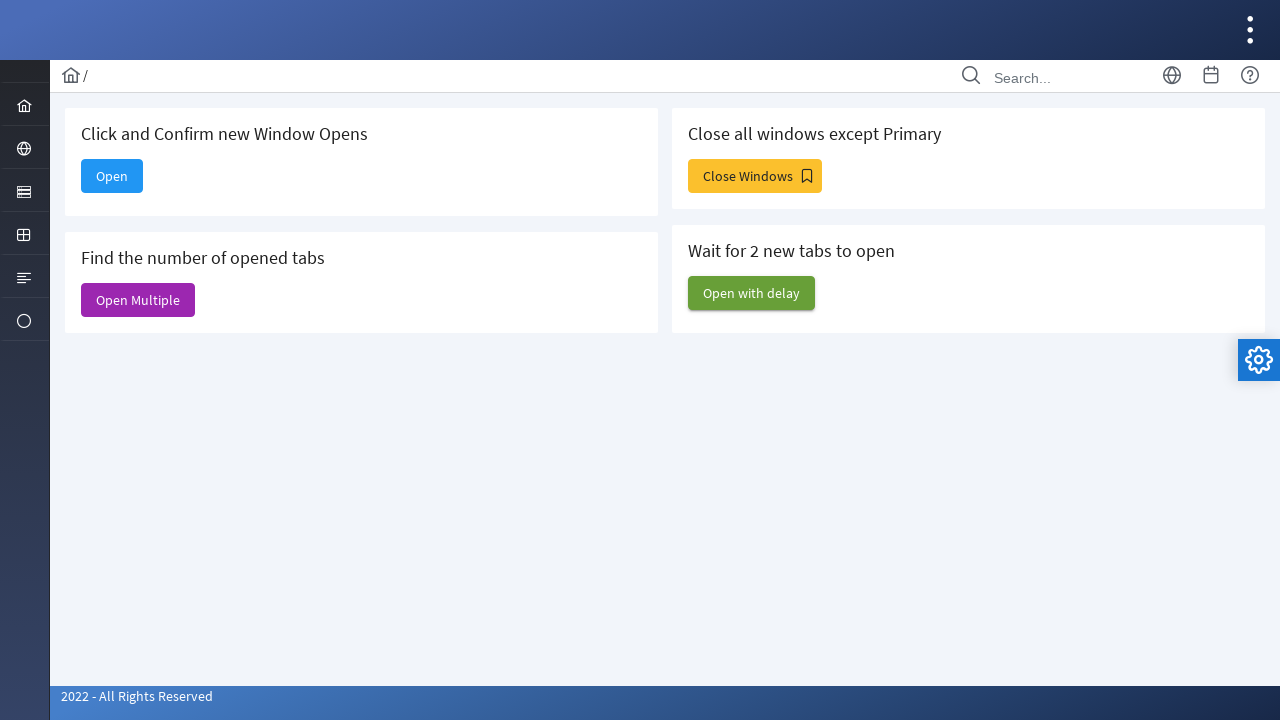

Clicked 'Open Multiple' button to open multiple windows at (138, 300) on internal:text="Open Multiple"s
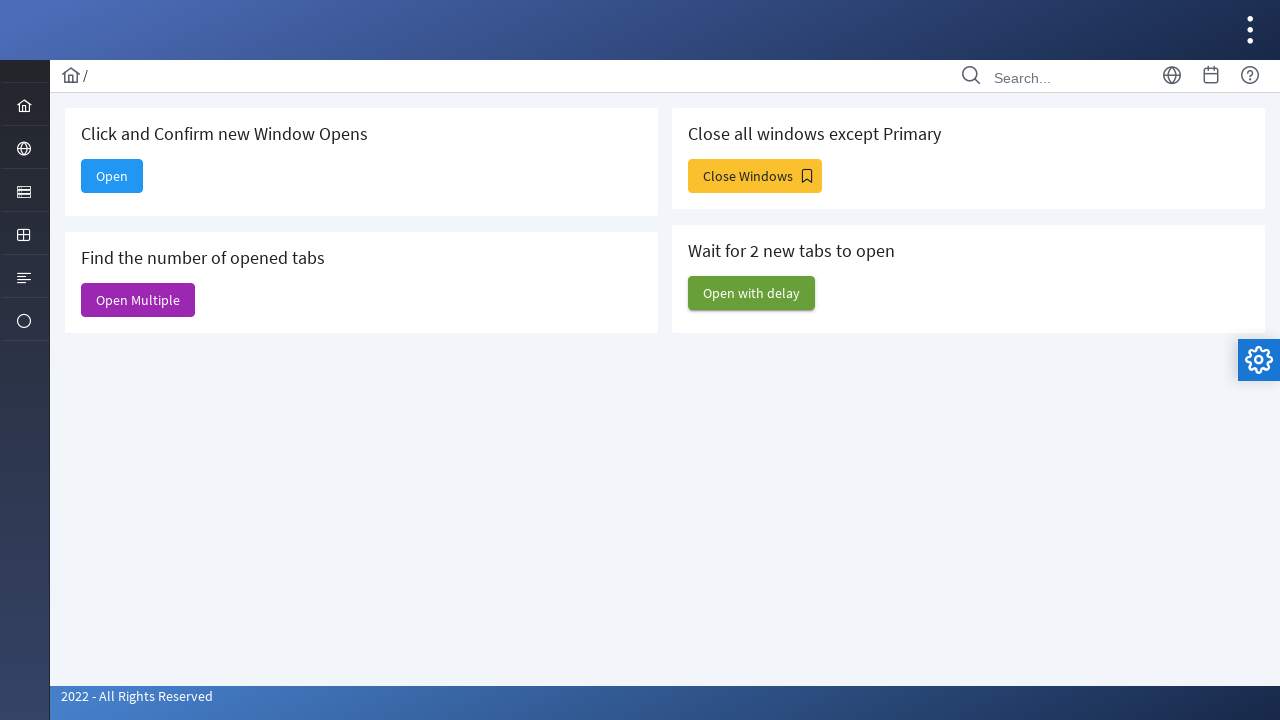

Waited 2 seconds for all pages to open
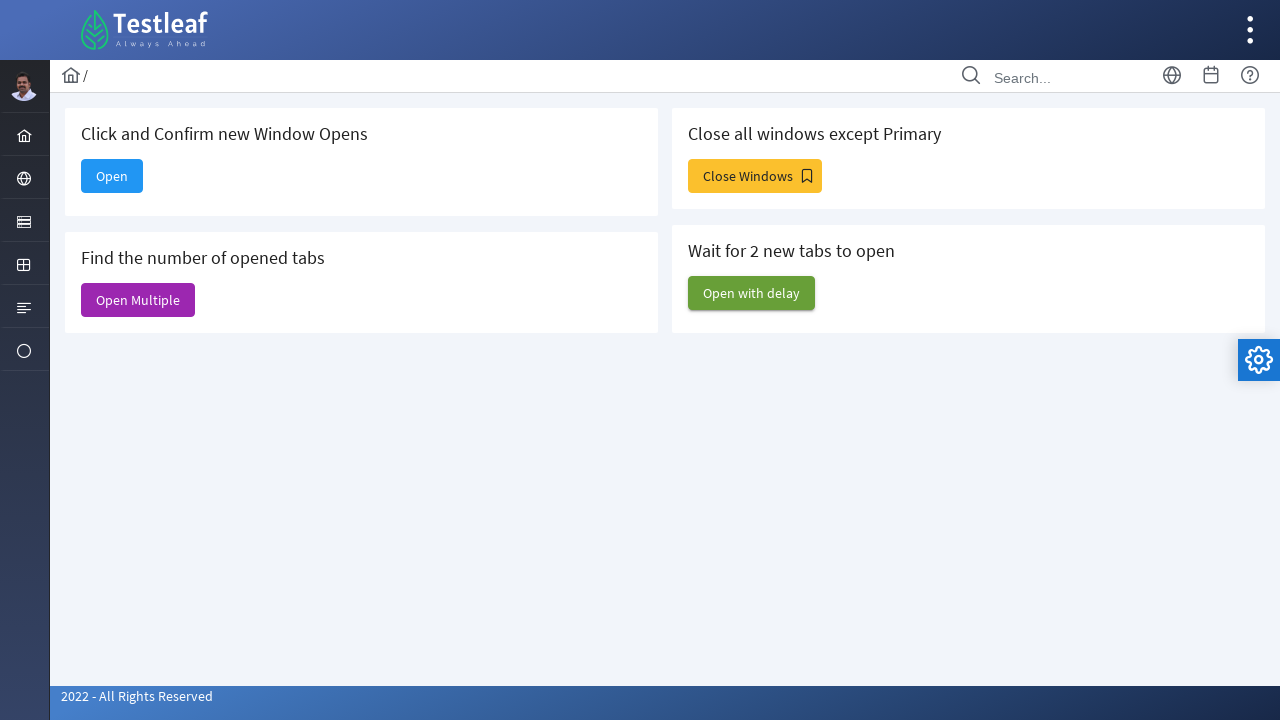

Retrieved all pages from context
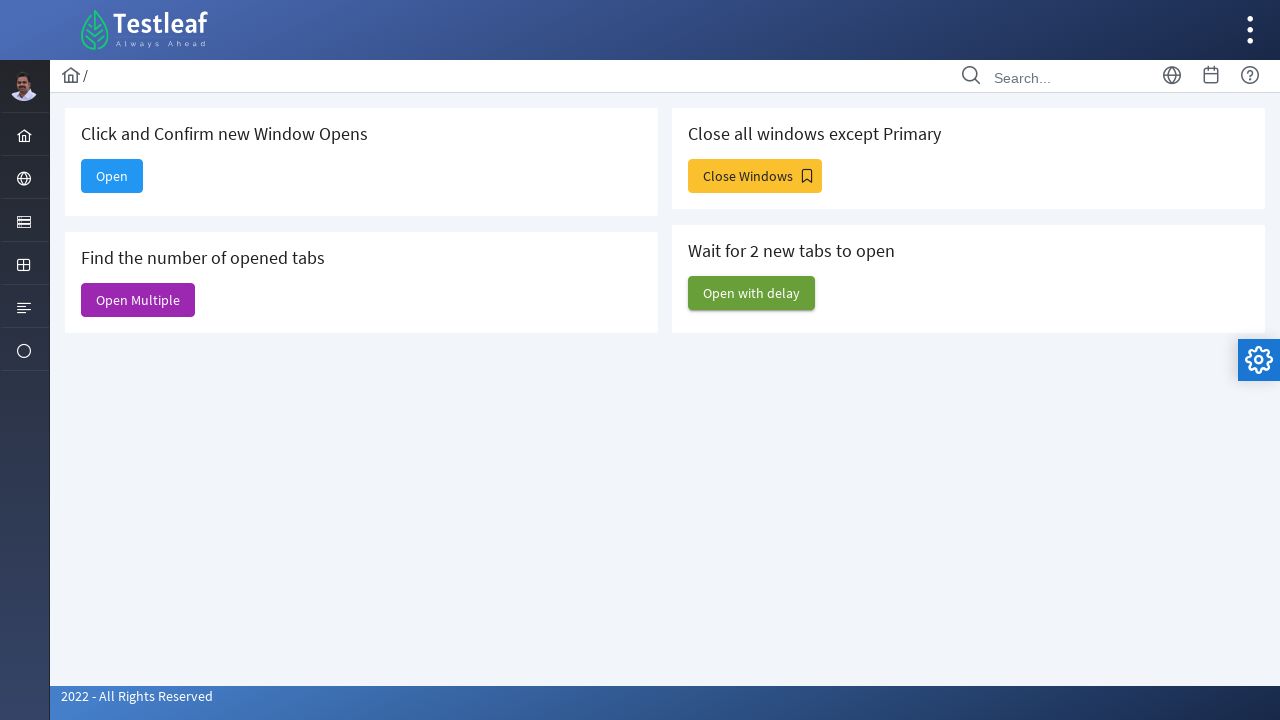

Found page with title 'Web Table'
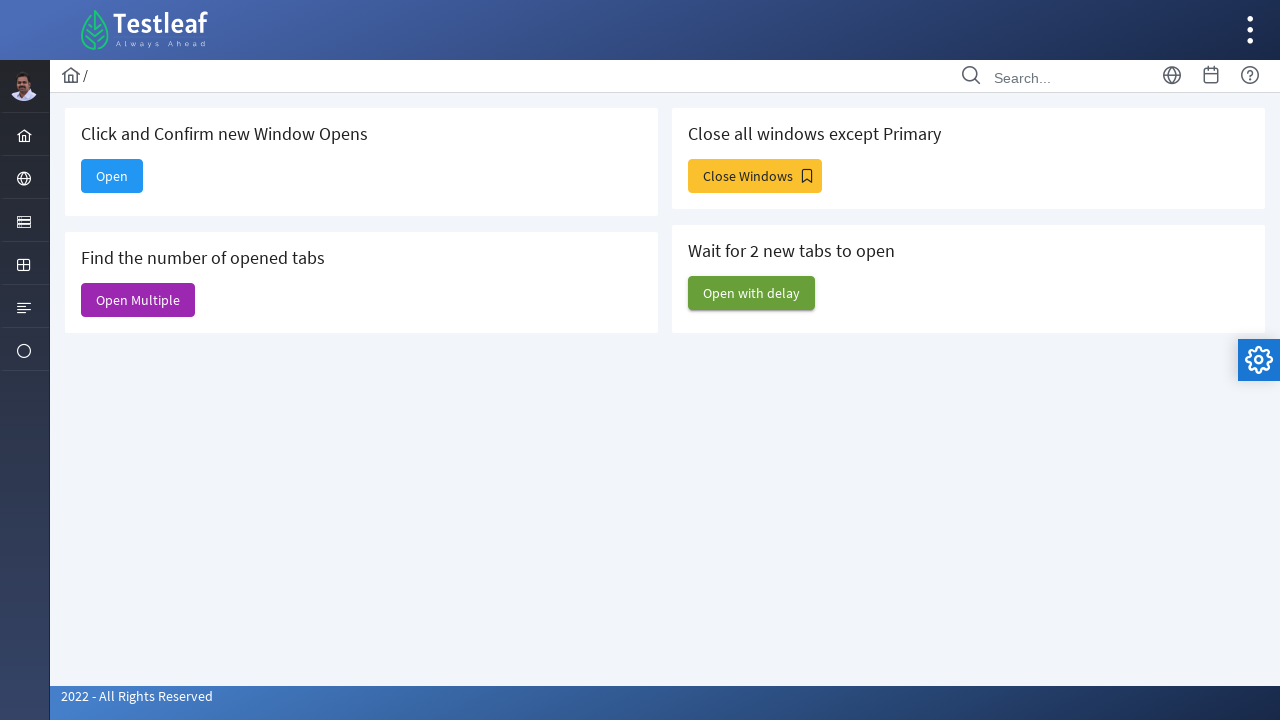

Filled search field with 'Amy Elsner' on Web Table page on input[placeholder='Search']
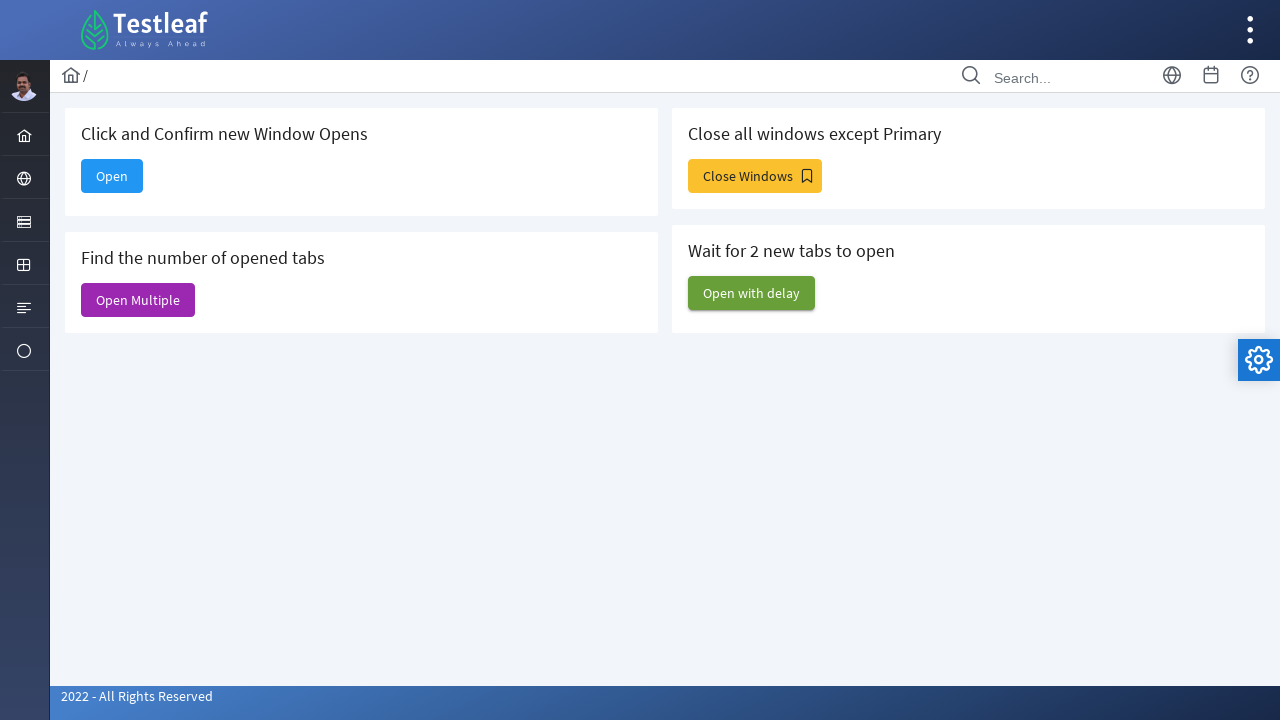

Waited 2 seconds to see search results
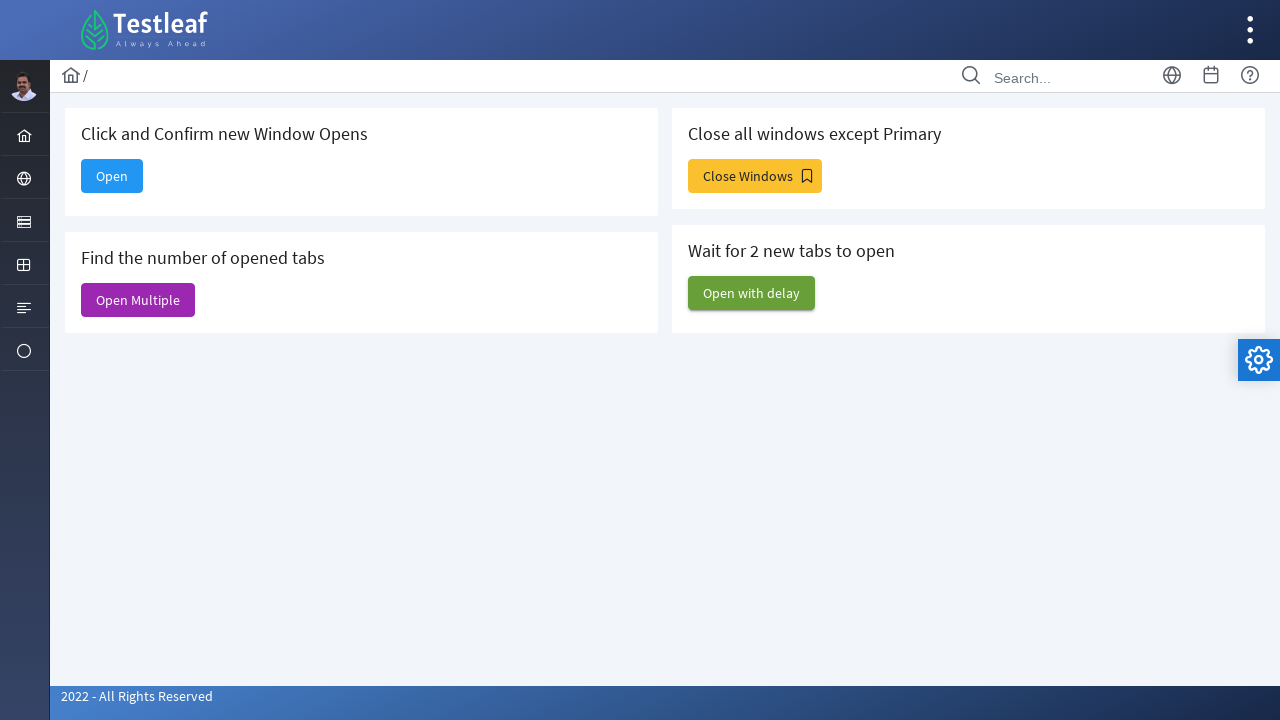

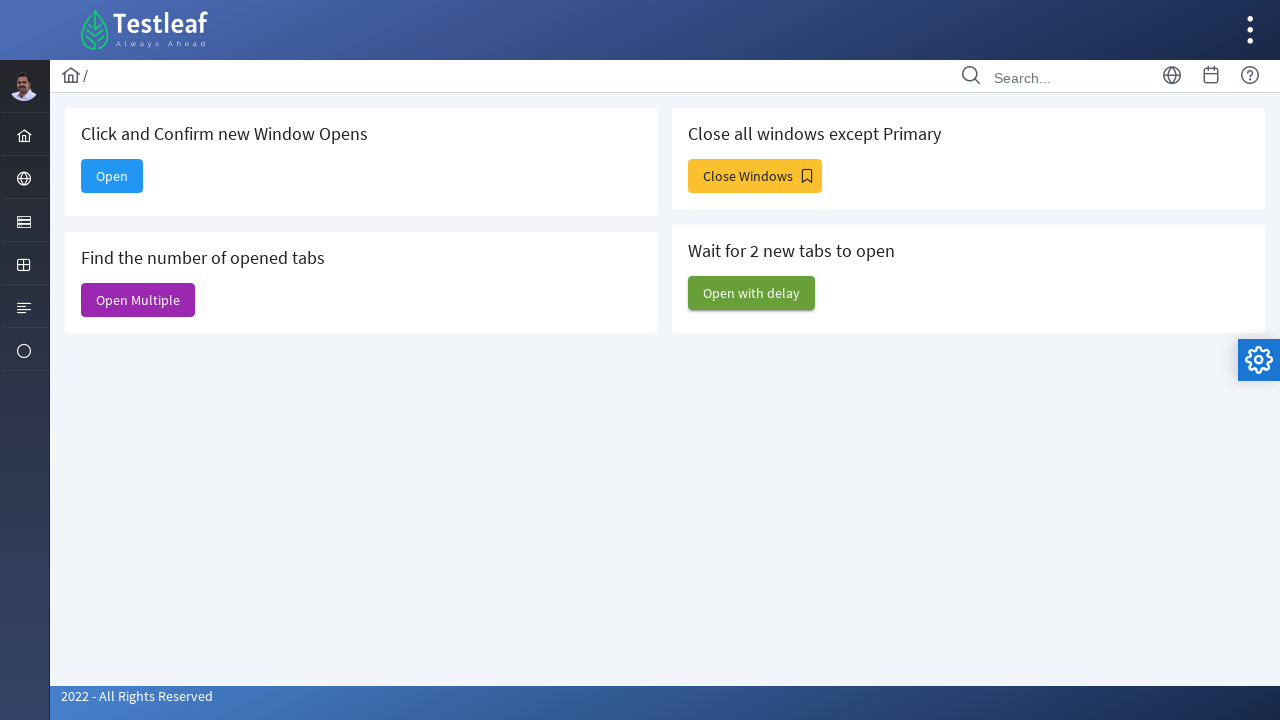